Tests responsive design by resizing the browser window to different screen sizes and verifying menu presence

Starting URL: https://demo-opencart.com/index.php?route=common/home&language=en-gb

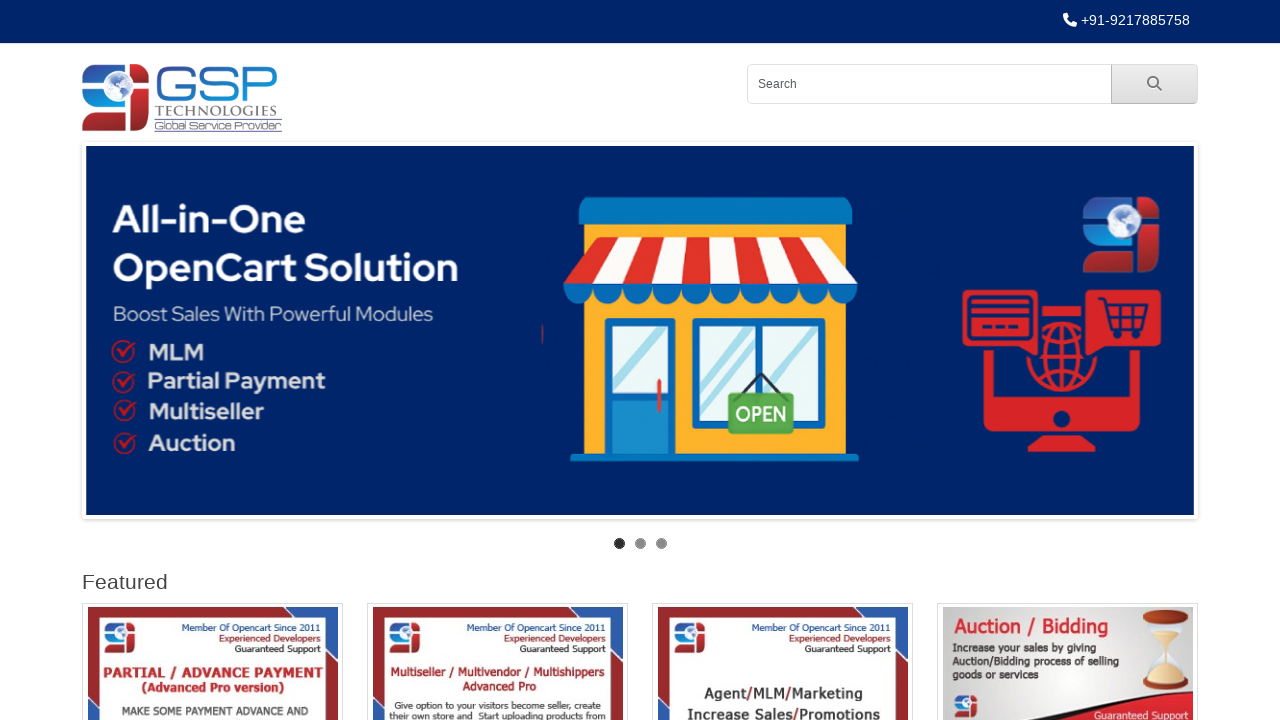

Set viewport size to 1024x768
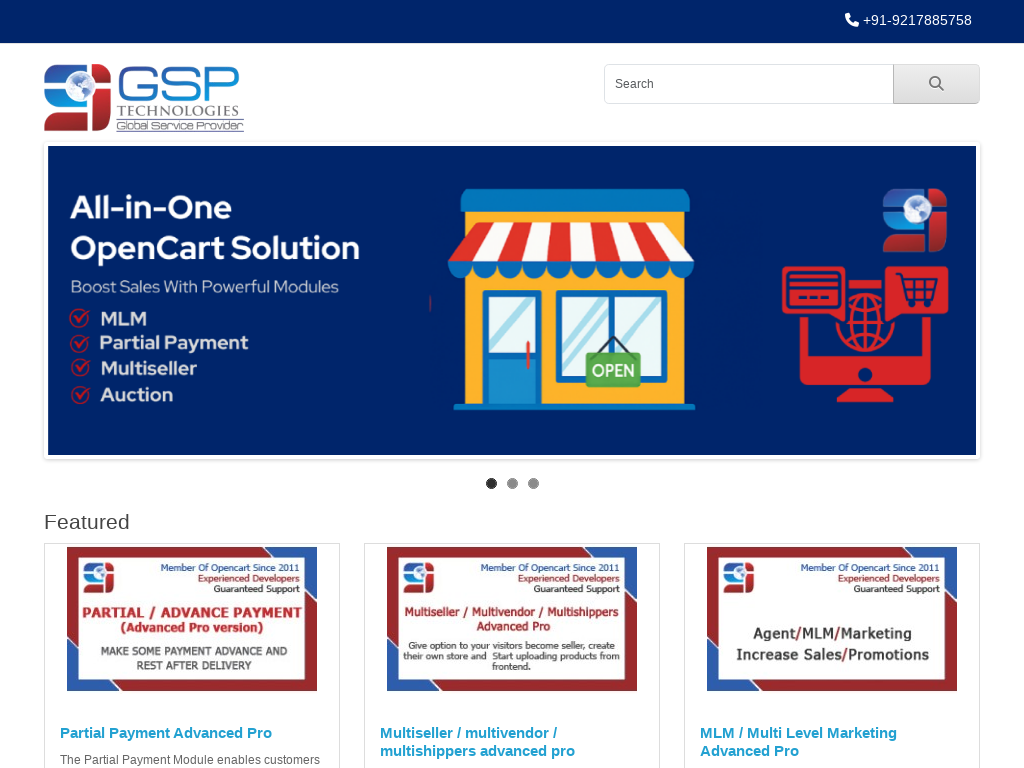

Waited for page to adjust to 1024x768 viewport
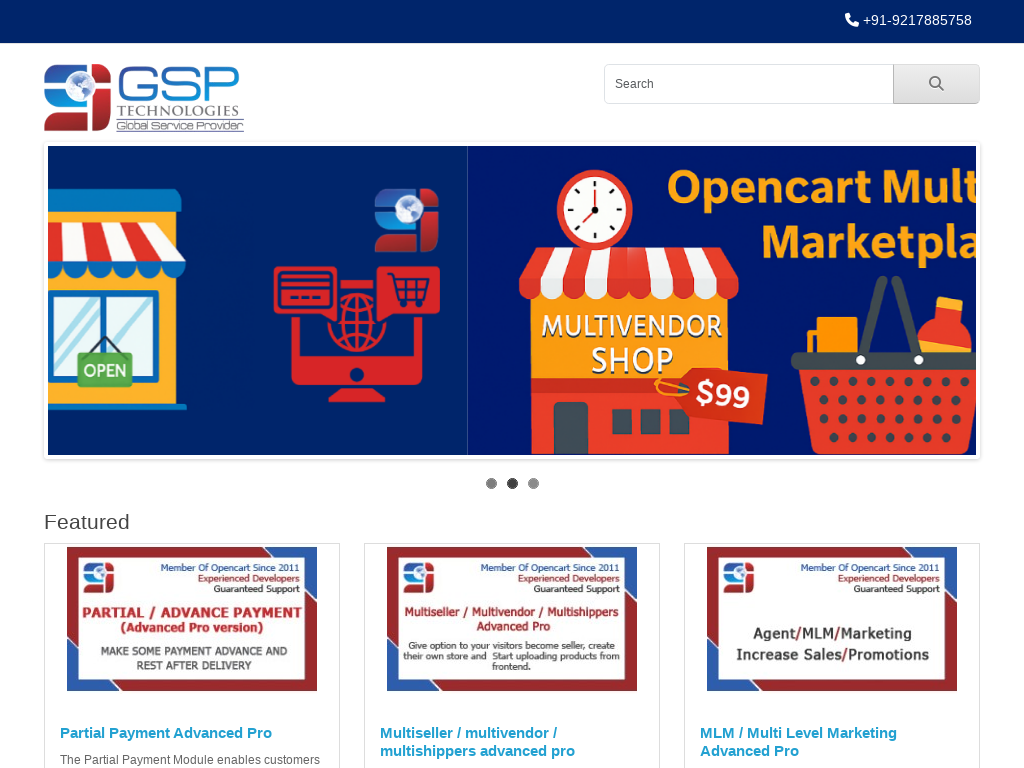

Retrieved page content for viewport 1024x768
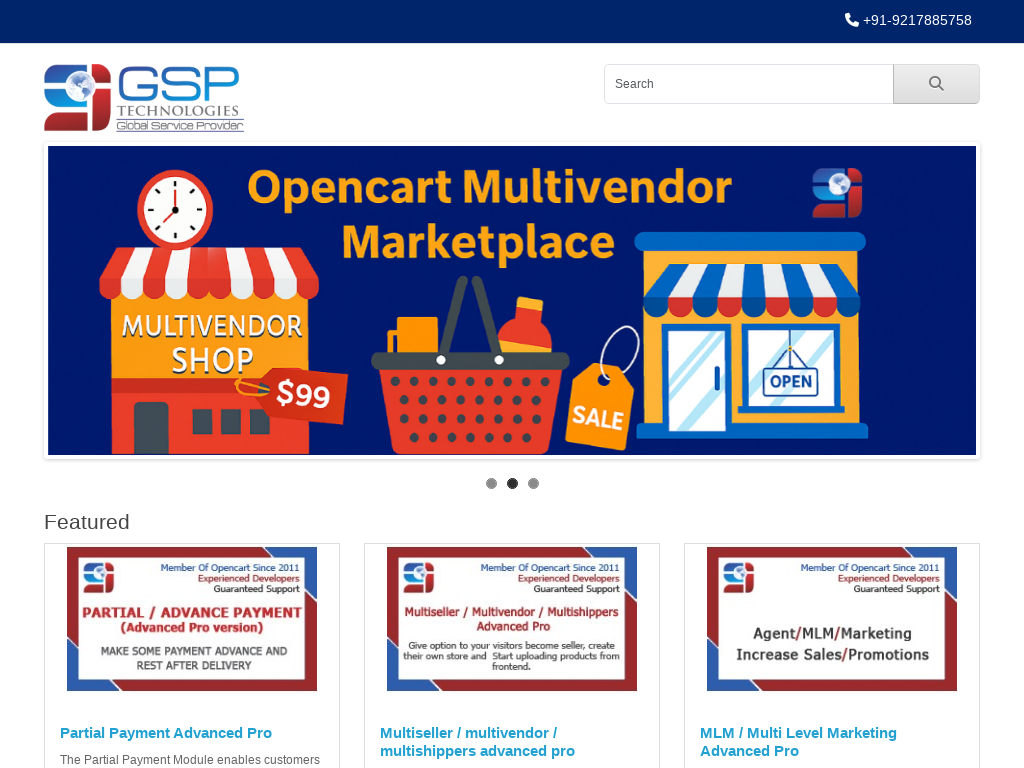

Verified menu is present in page content for 1024x768 viewport
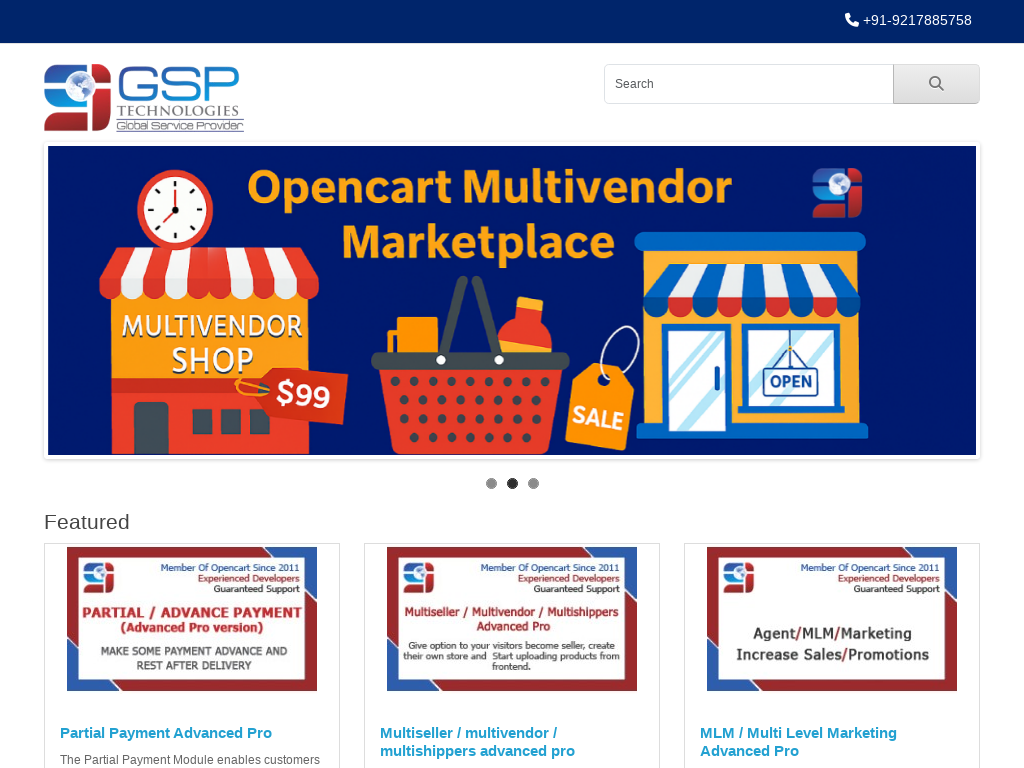

Set viewport size to 768x1024
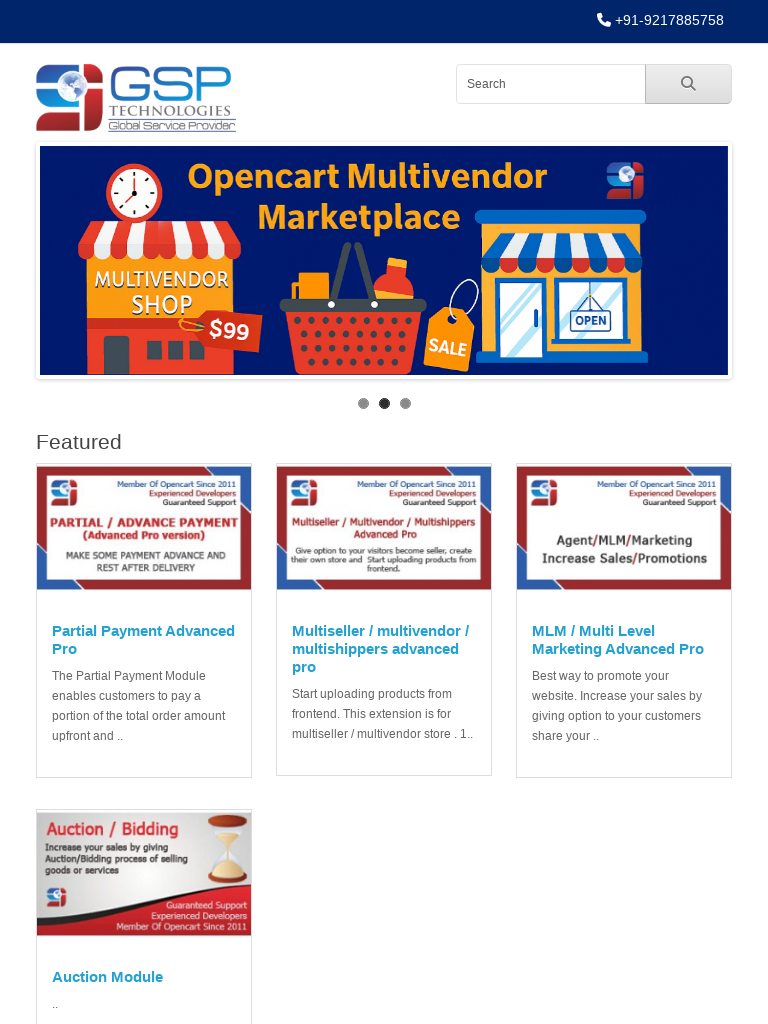

Waited for page to adjust to 768x1024 viewport
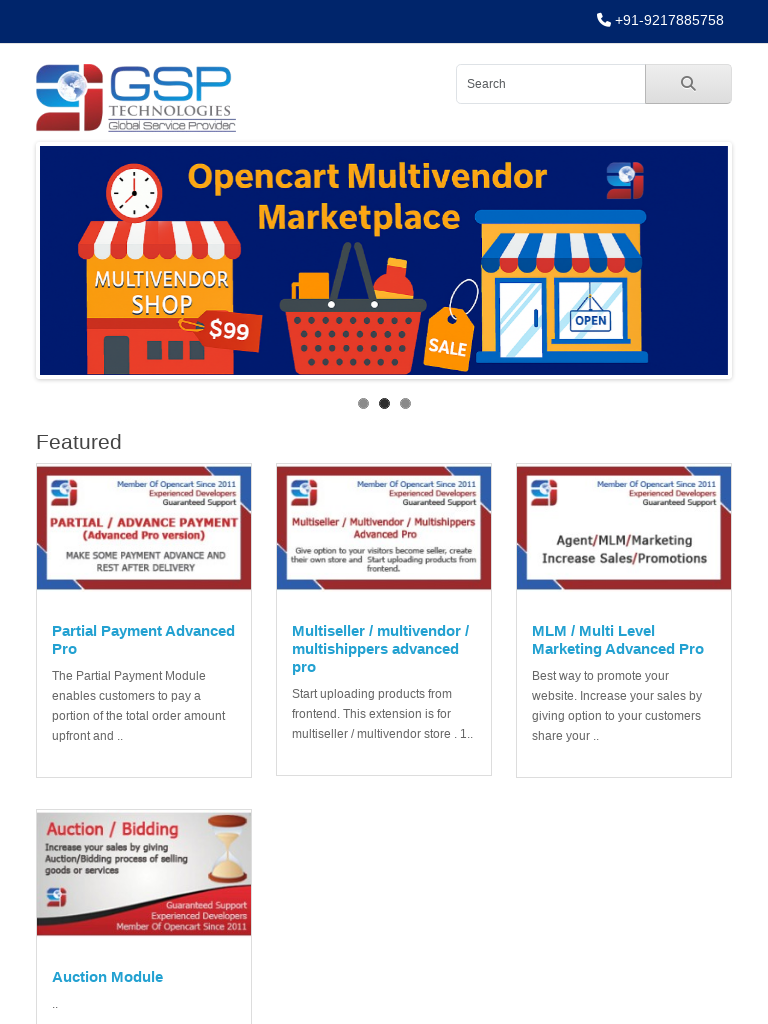

Retrieved page content for viewport 768x1024
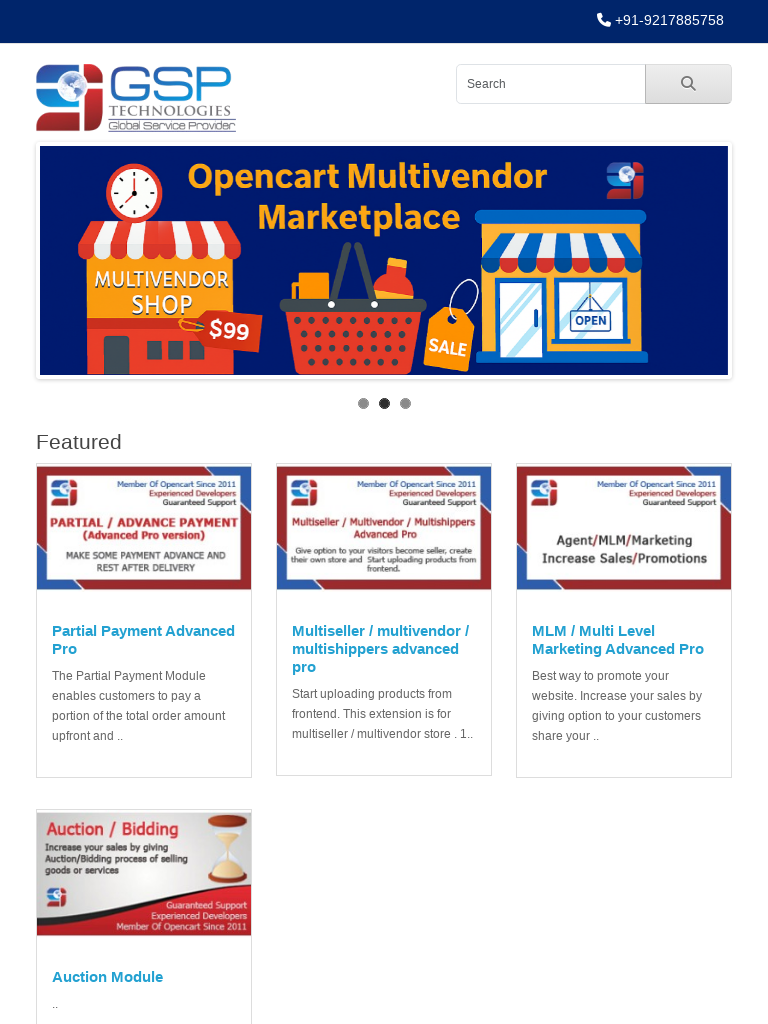

Verified menu is present in page content for 768x1024 viewport
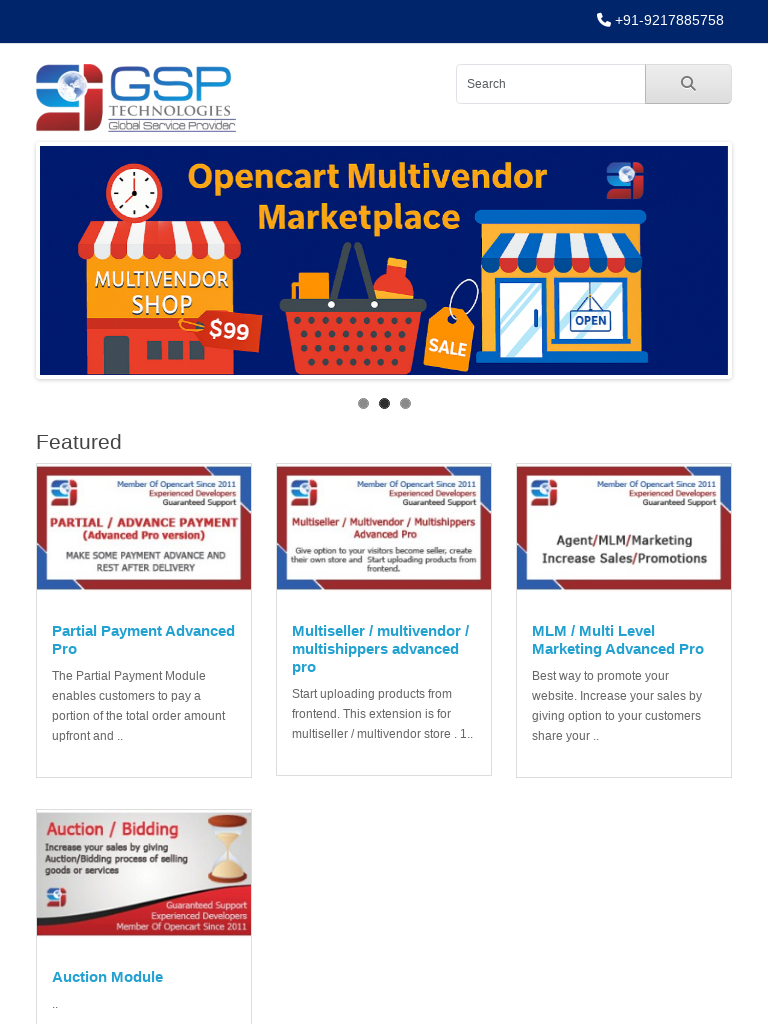

Set viewport size to 375x667
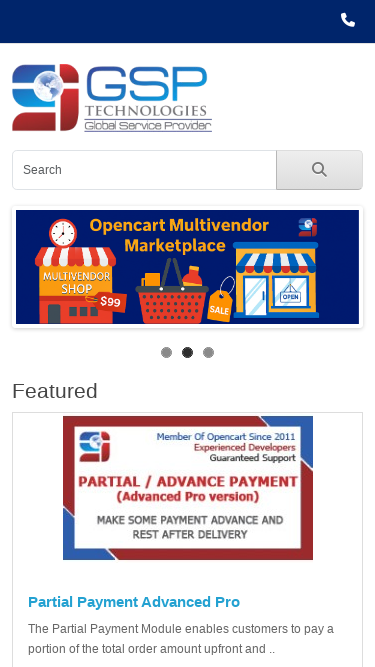

Waited for page to adjust to 375x667 viewport
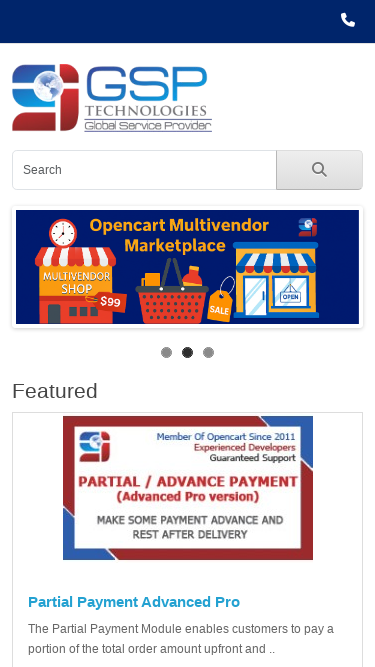

Retrieved page content for viewport 375x667
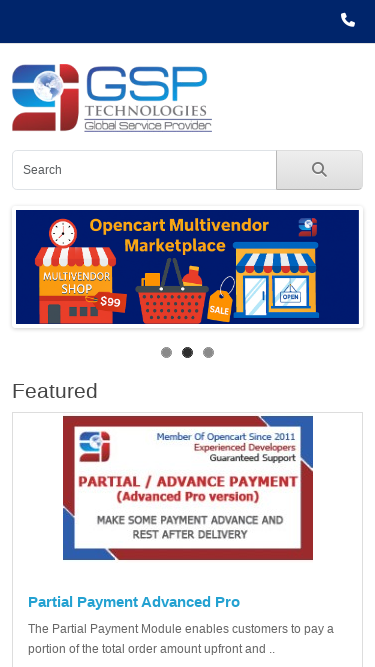

Verified menu is present in page content for 375x667 viewport
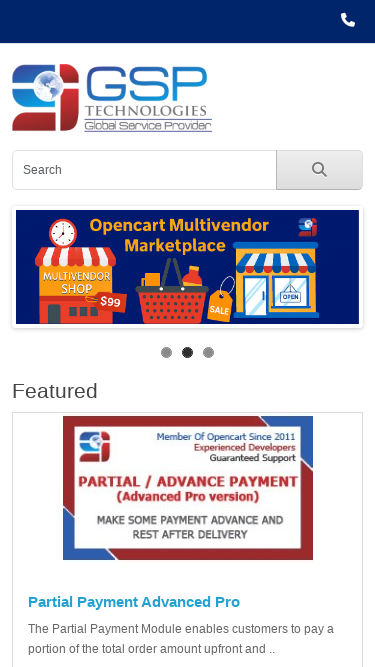

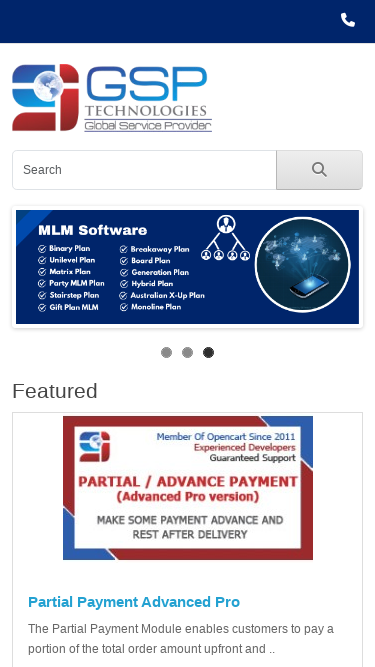